Tests waiting for a button to become clickable, clicks it, and verifies a success message appears

Starting URL: http://suninjuly.github.io/wait2.html

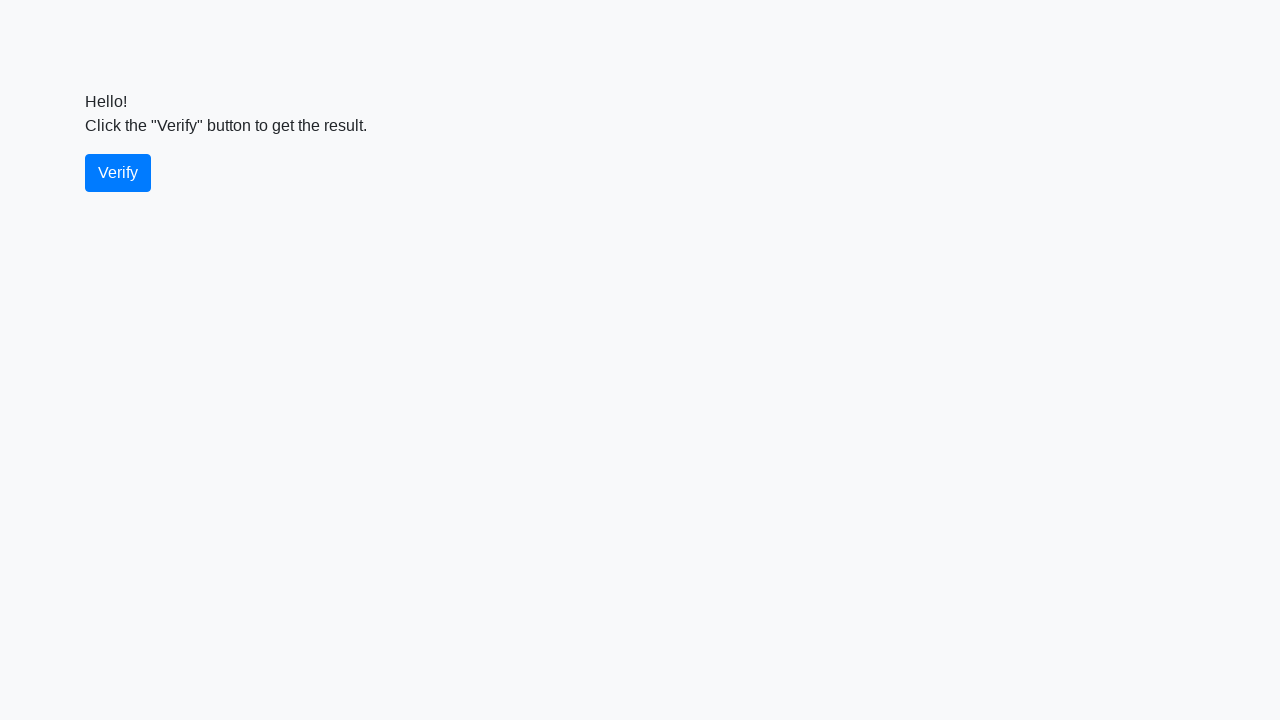

Waited for verify button to become visible
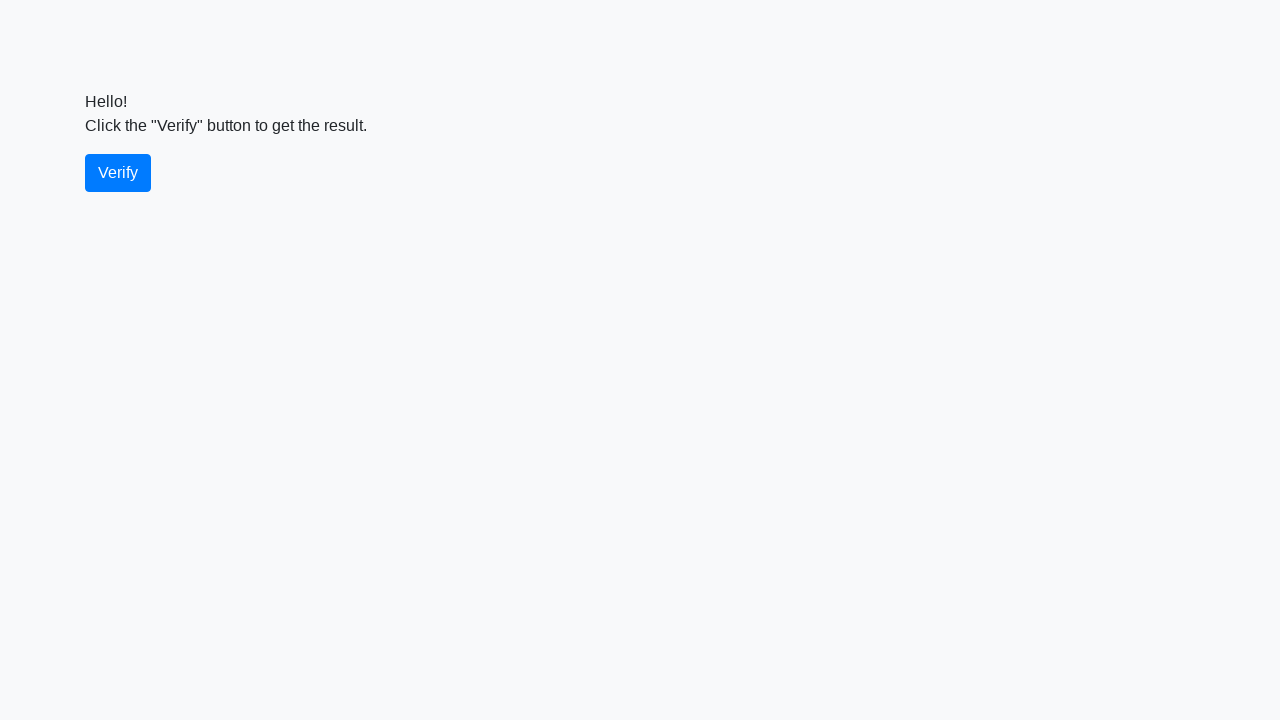

Clicked the verify button at (118, 173) on #verify
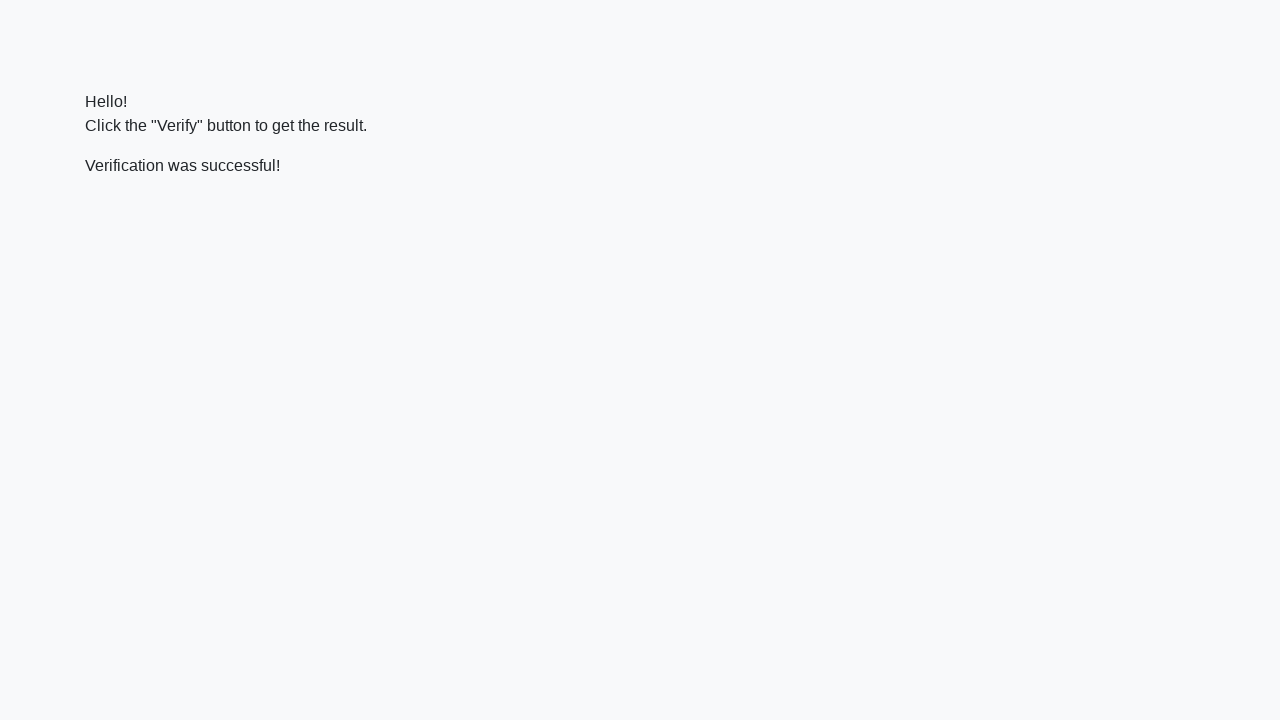

Located the verify message element
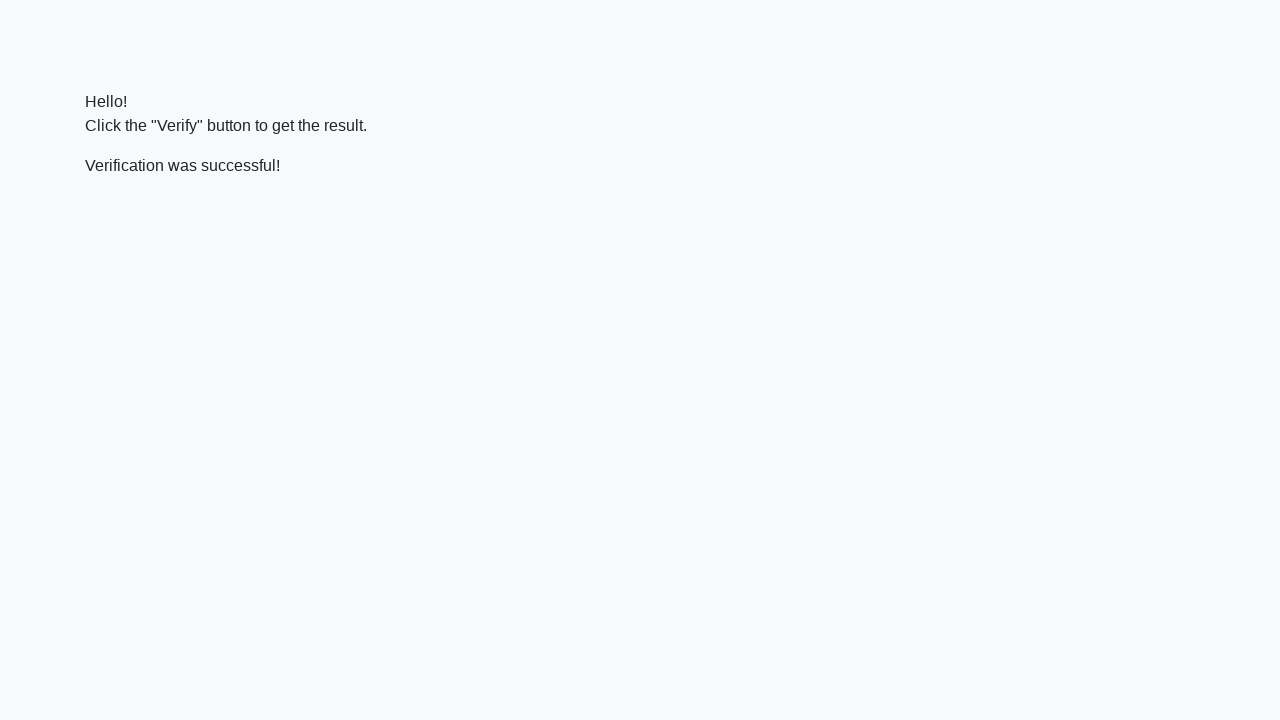

Waited for success message to become visible
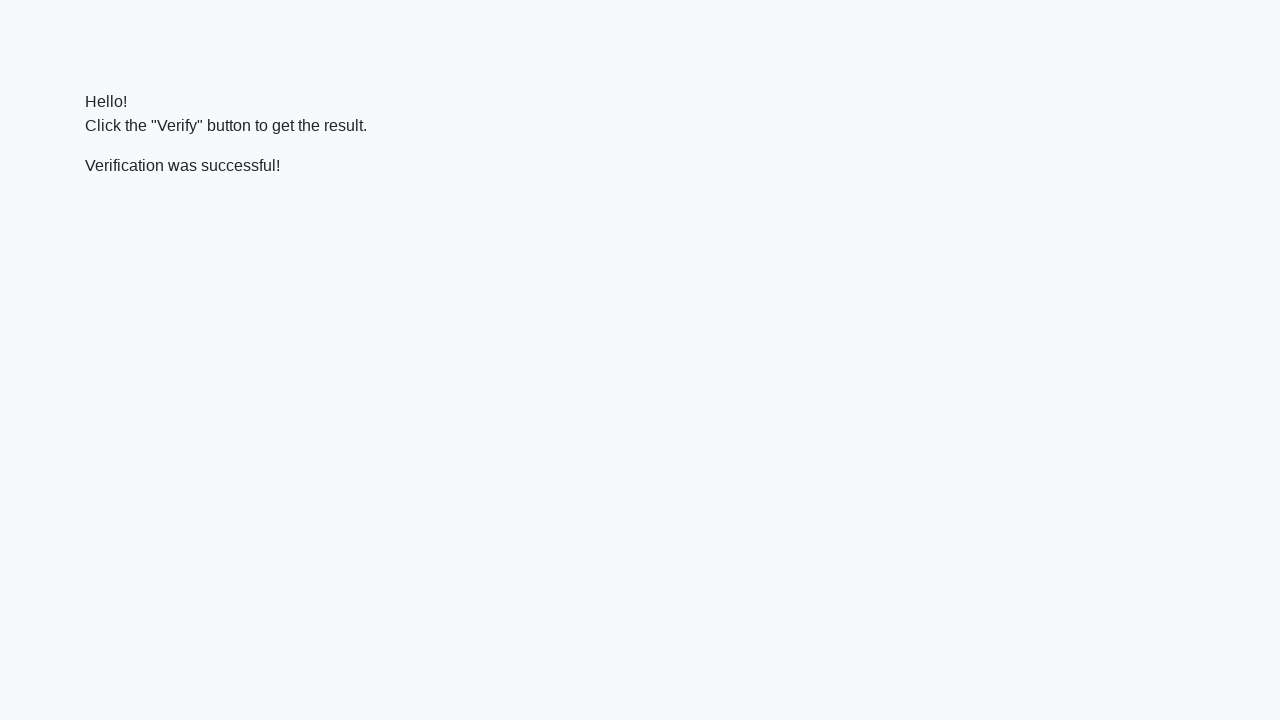

Verified that success message contains 'successful'
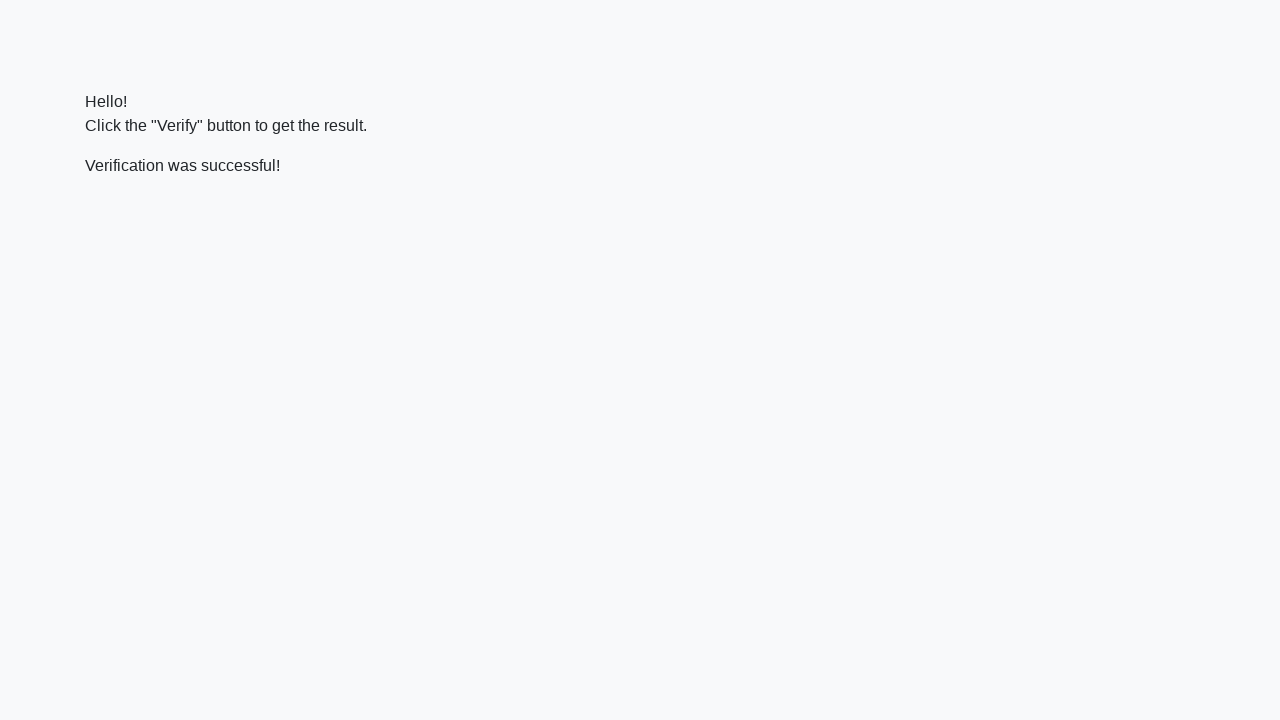

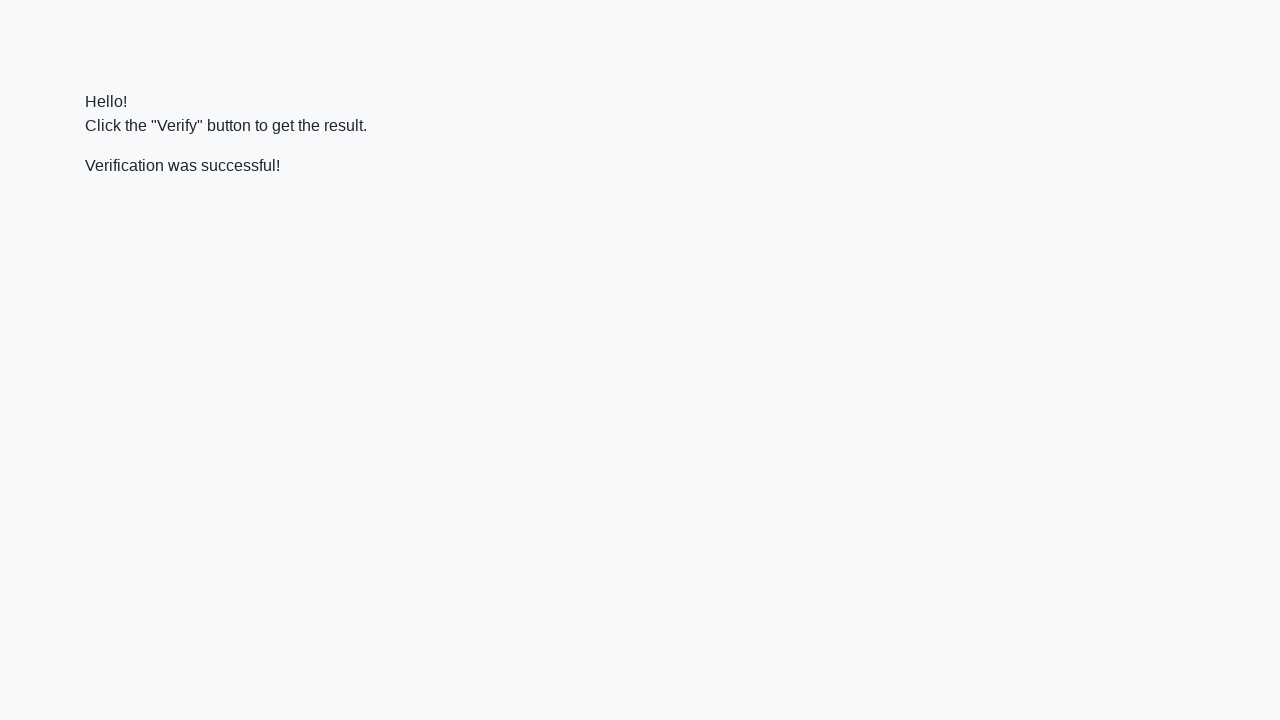